Tests navigation through a multi-step insurance form wizard by clicking through the "next" buttons on three consecutive pages (enter insurant data, enter product data, select price option).

Starting URL: http://demo.automationtalks.com/index.html

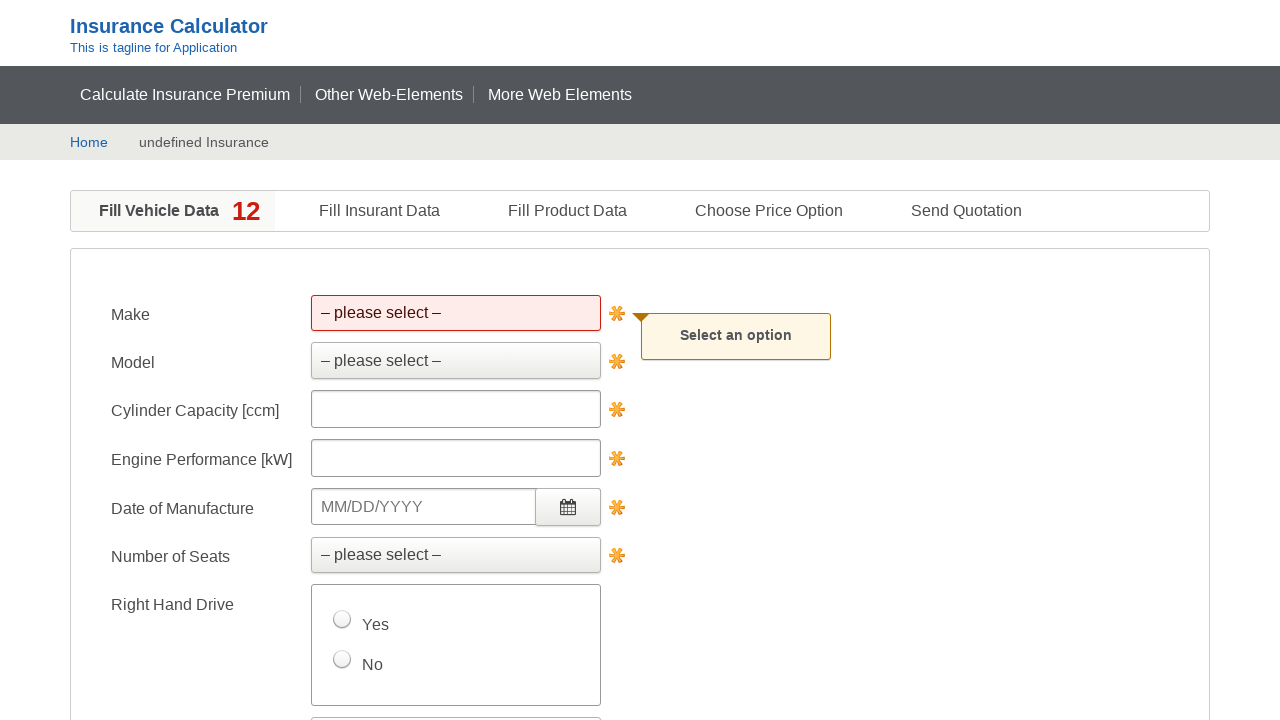

Clicked next button to proceed from initial page to insurant data page at (359, 477) on #nextenterinsurantdata
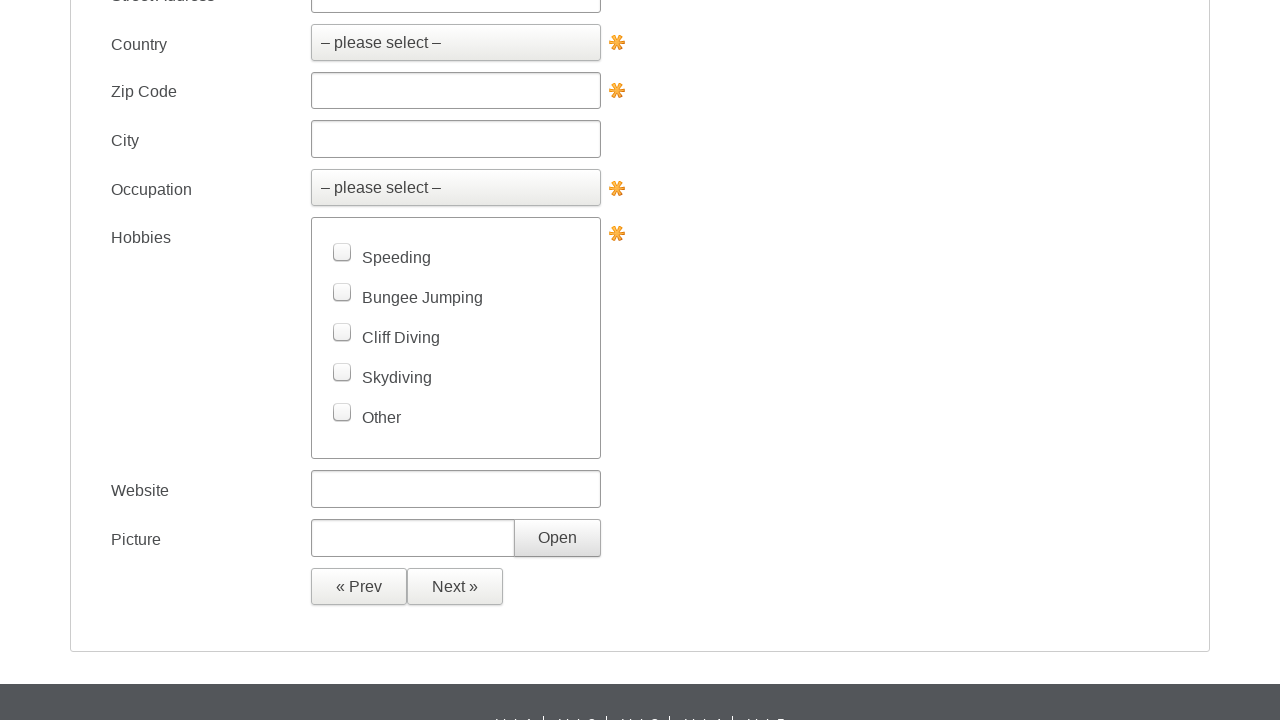

Clicked next button to proceed from insurant data page to product data page at (455, 587) on #nextenterproductdata
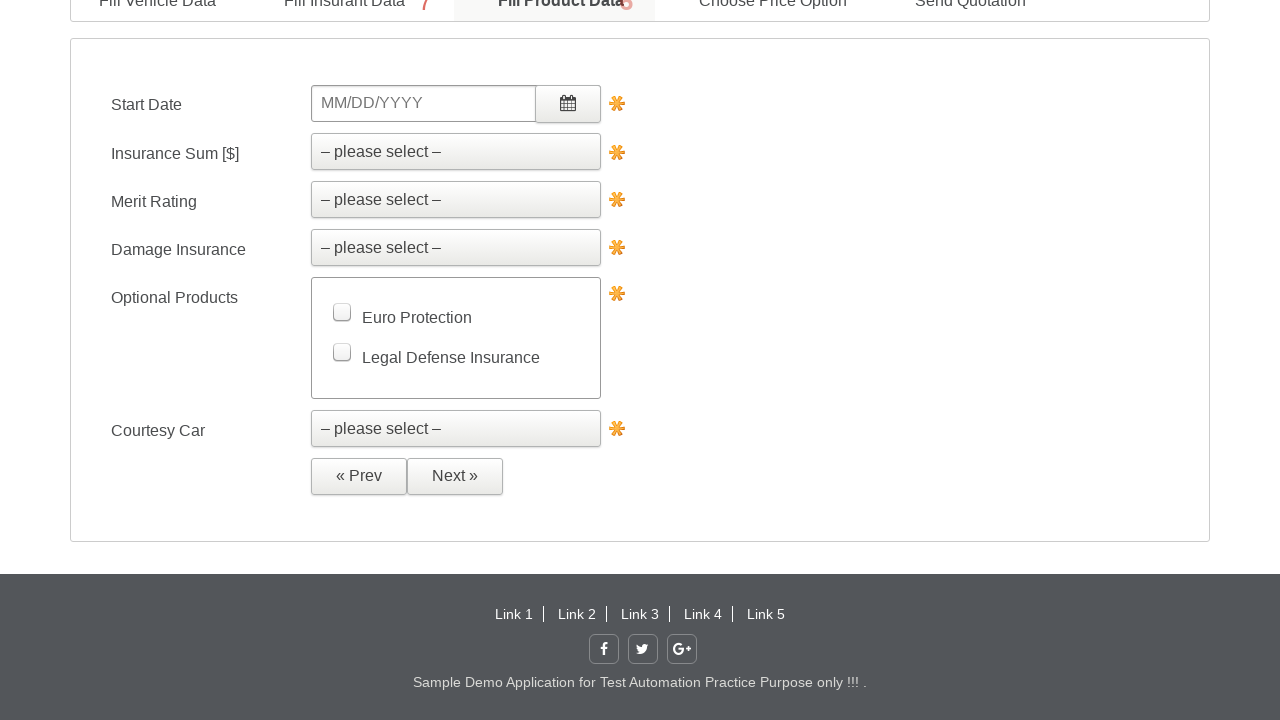

Clicked next button to proceed from product data page to select price option page at (455, 476) on #nextselectpriceoption
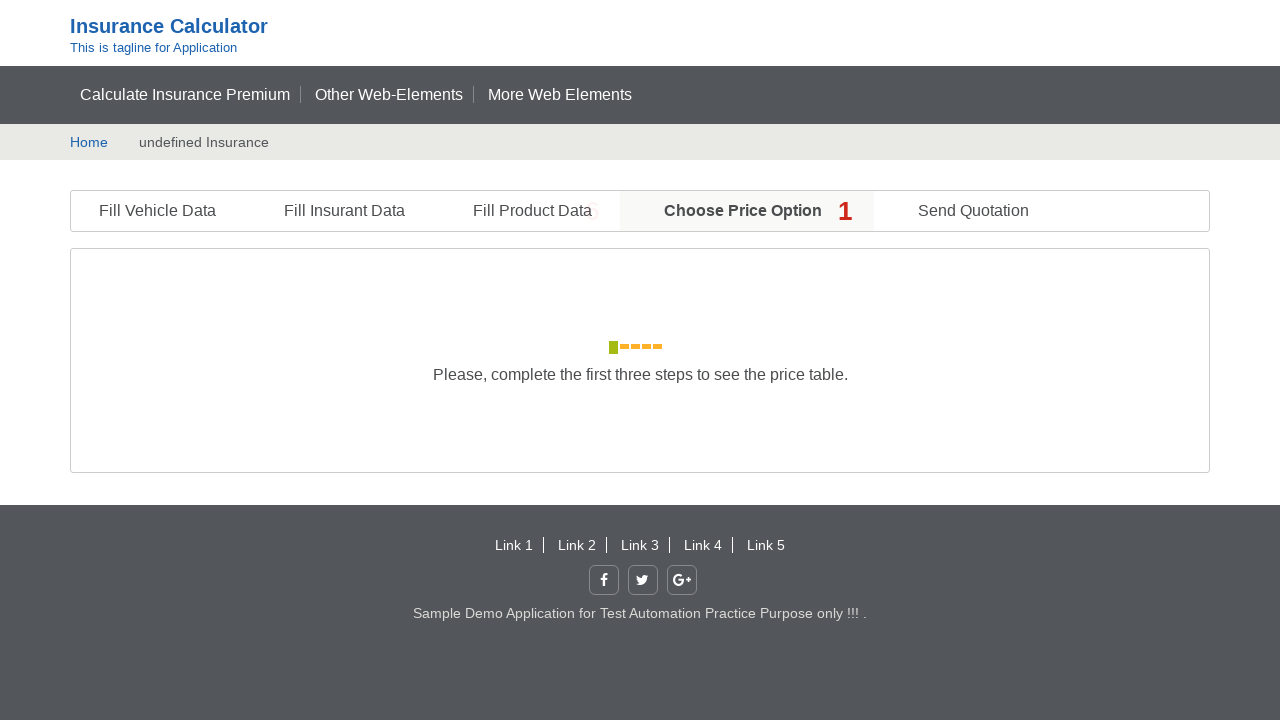

Page loaded and DOM content ready on select price option page
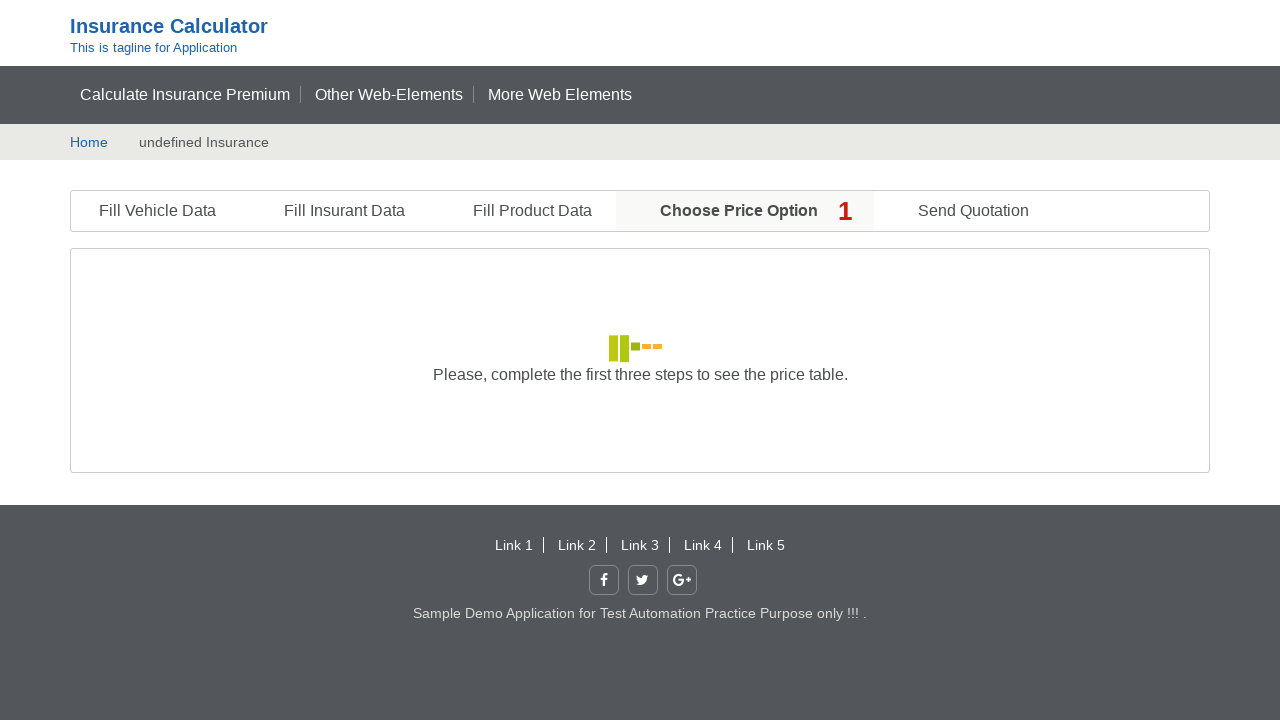

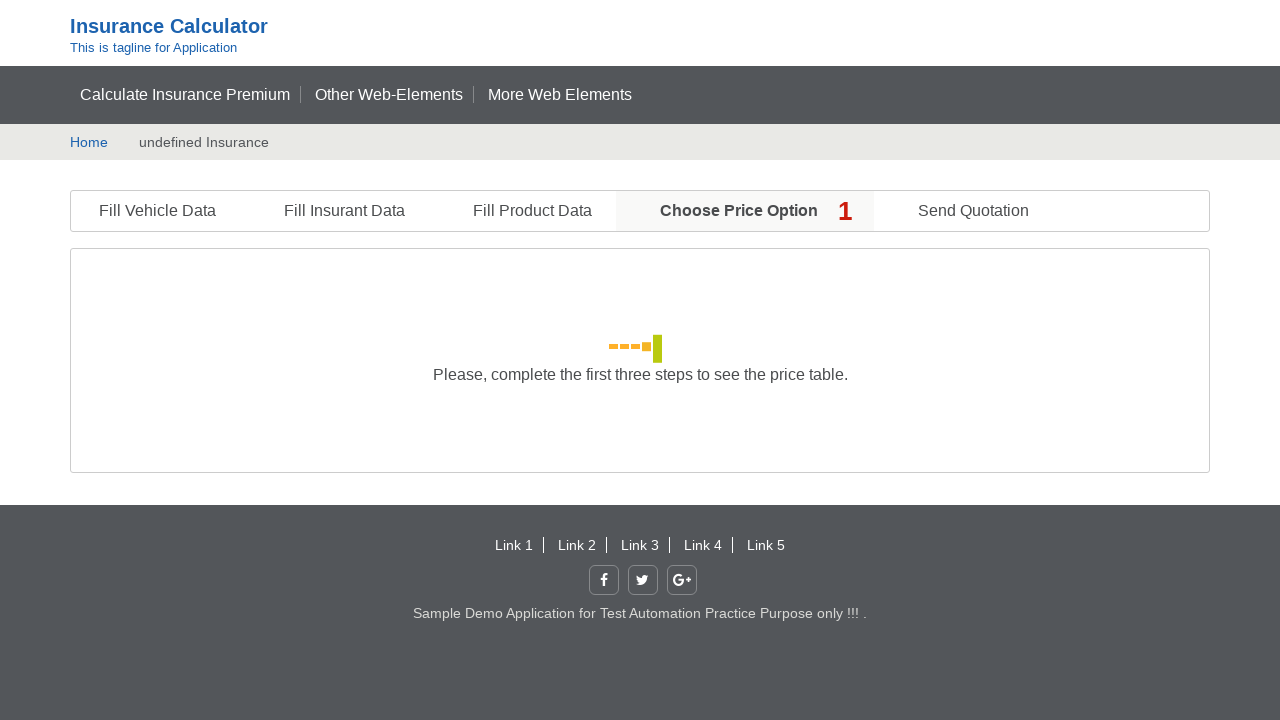